Tests the search functionality on ru.investing.com by searching for a stock ticker and clicking on the first search result to navigate to the company page

Starting URL: https://ru.investing.com/search?q=AAPL

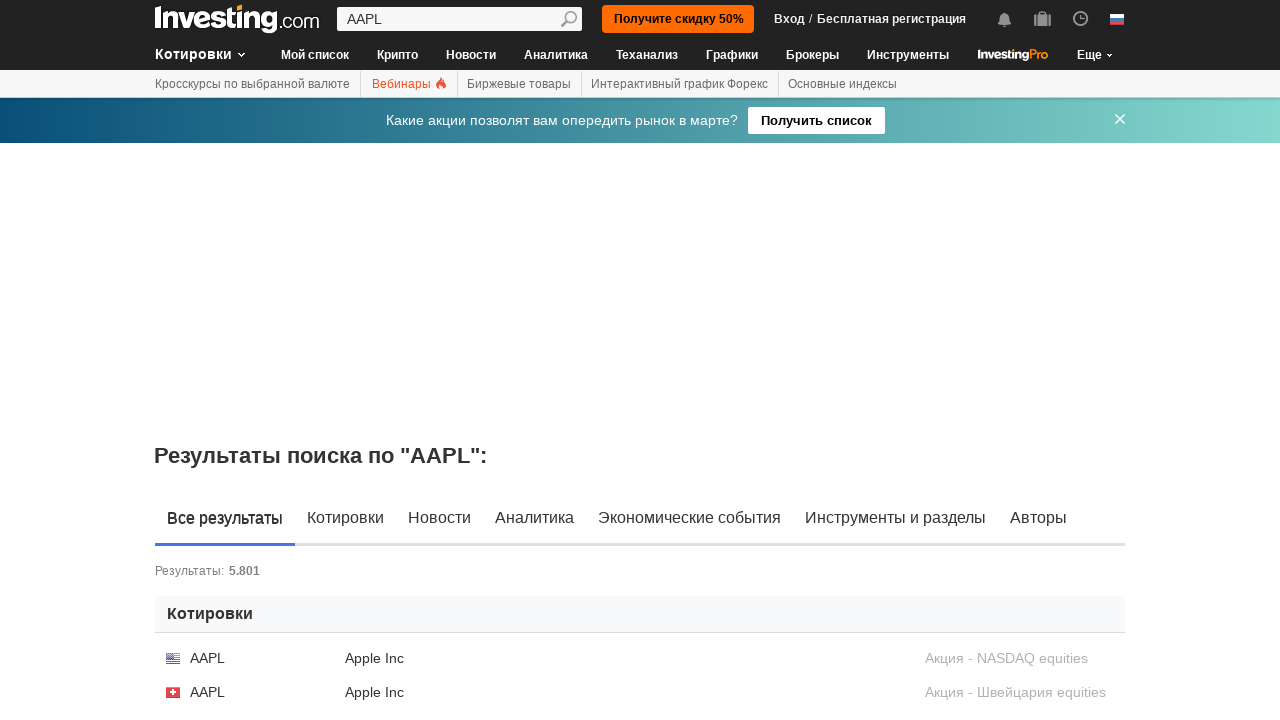

Search results loaded and first result became clickable
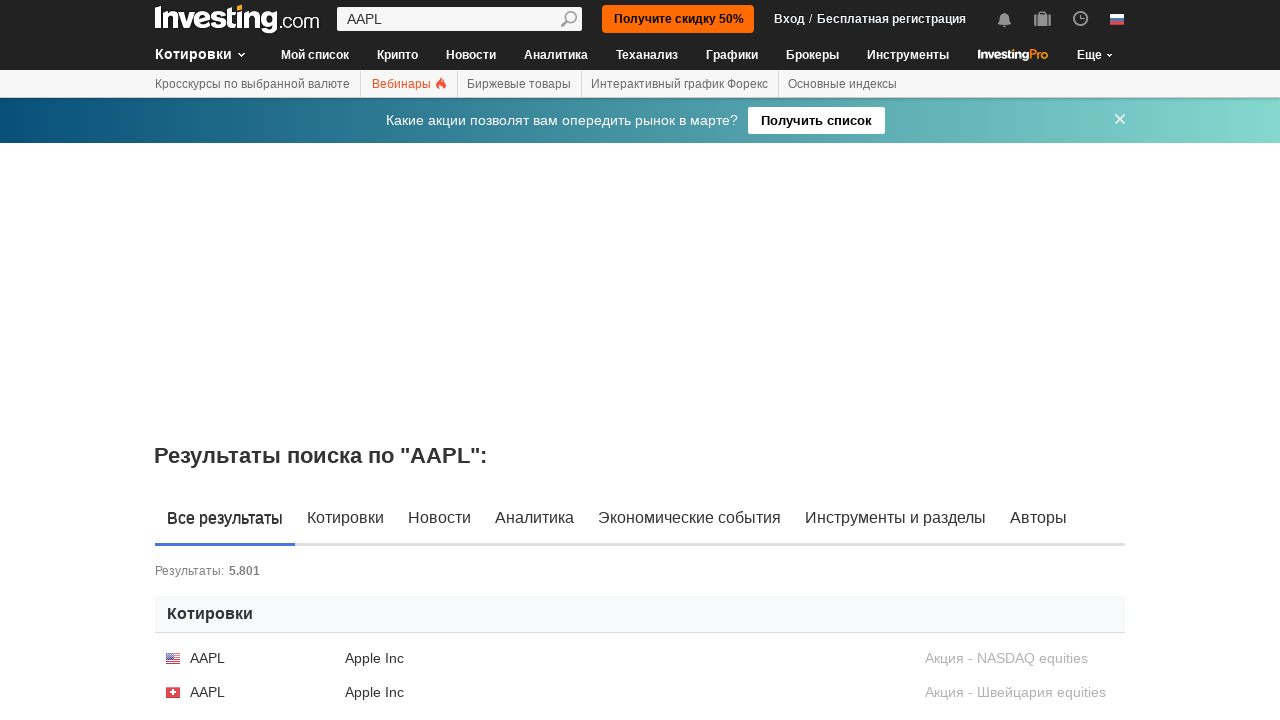

Clicked on the first search result (AAPL stock ticker) at (640, 658) on a.js-inner-all-results-quote-item.row
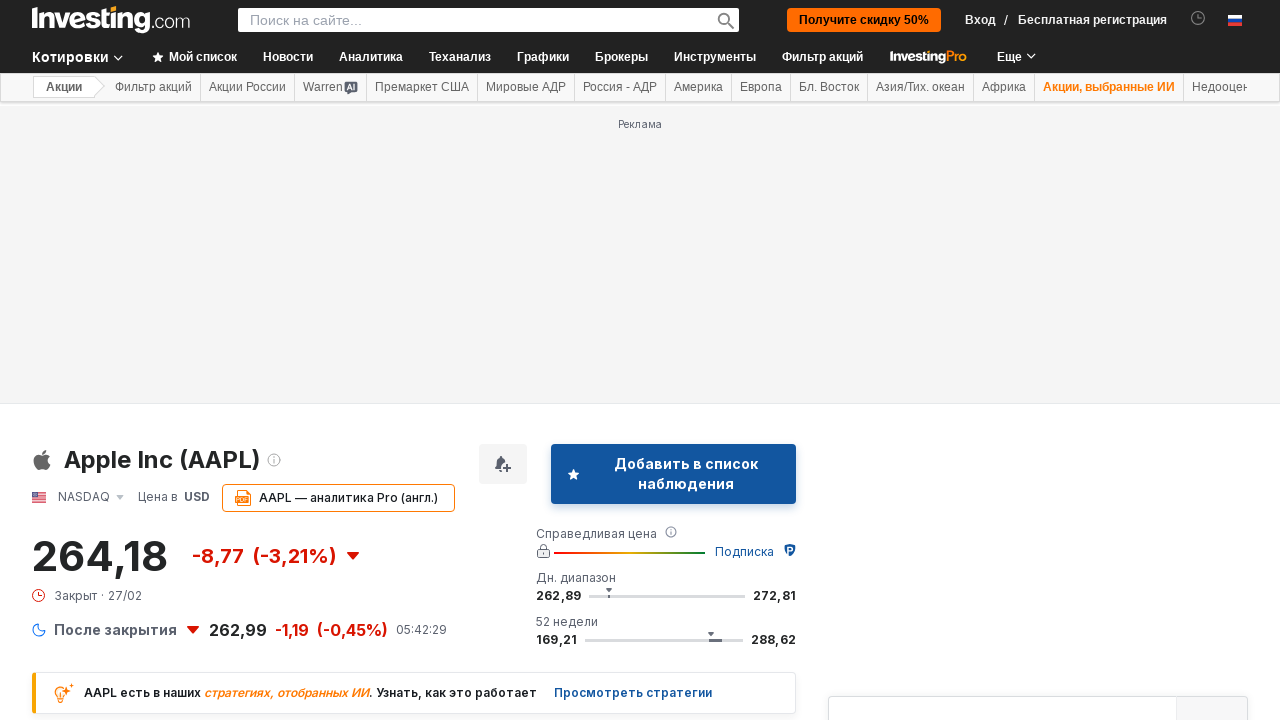

Company page loaded successfully
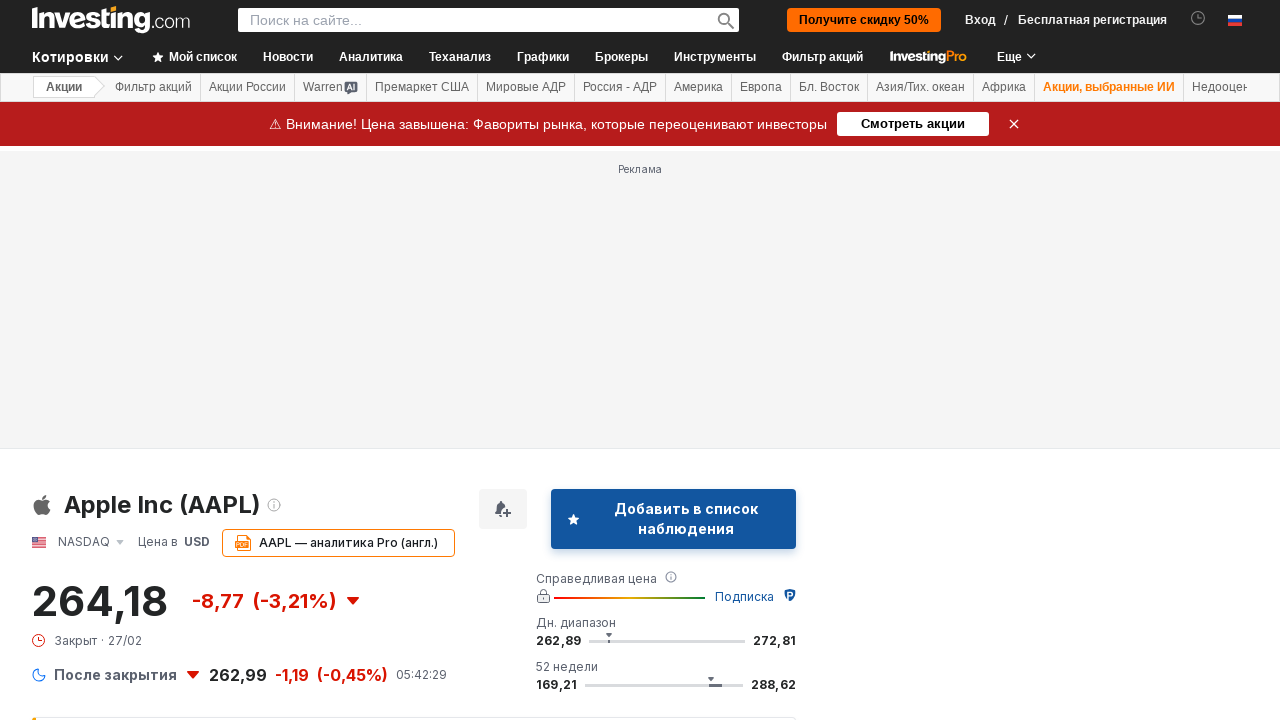

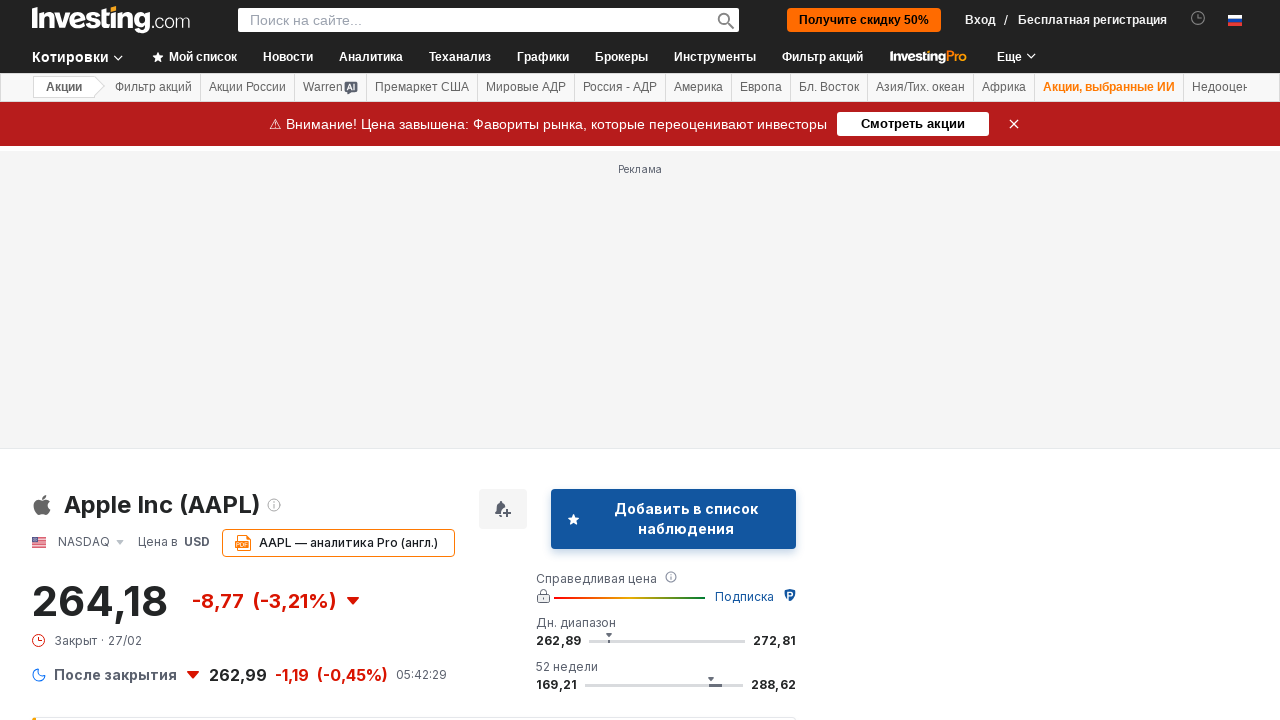